Tests selecting multiple elements in a DataTable by clicking on several rows sequentially, verifying each selection is reflected in the results area.

Starting URL: https://next.fritz2.dev/headless-demo/#dataCollection

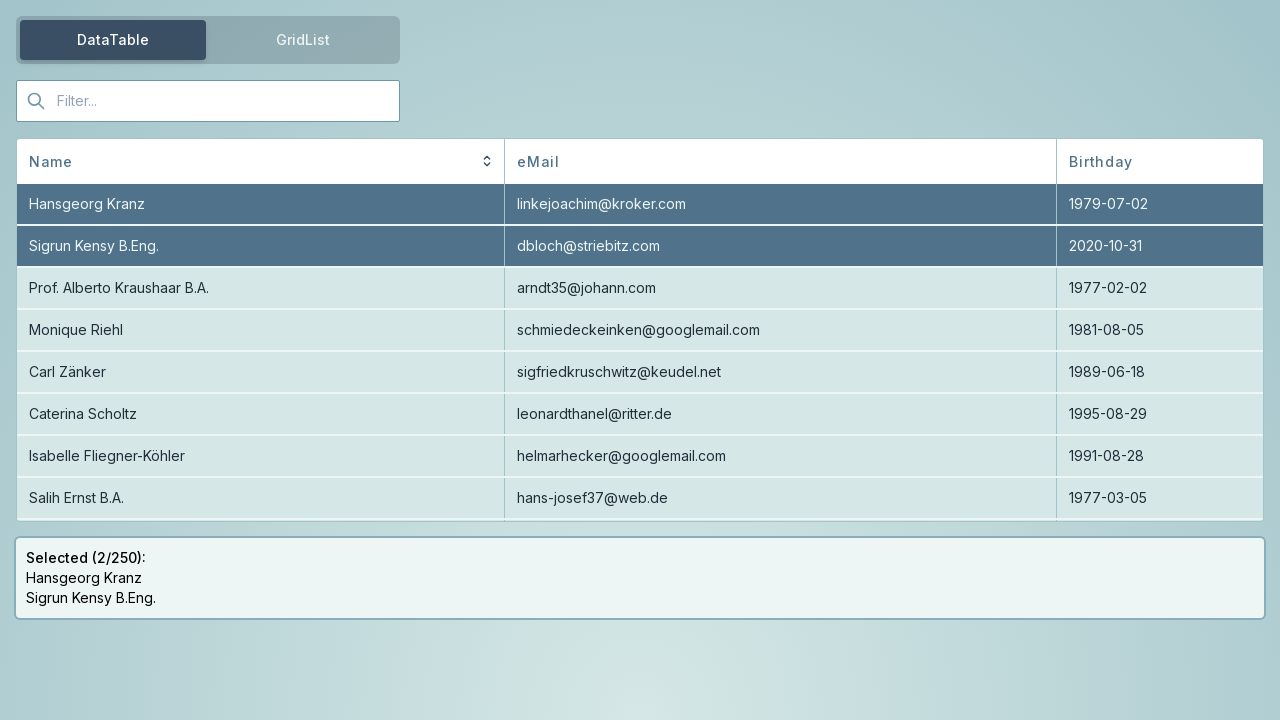

Located three DataTable row elements by ID
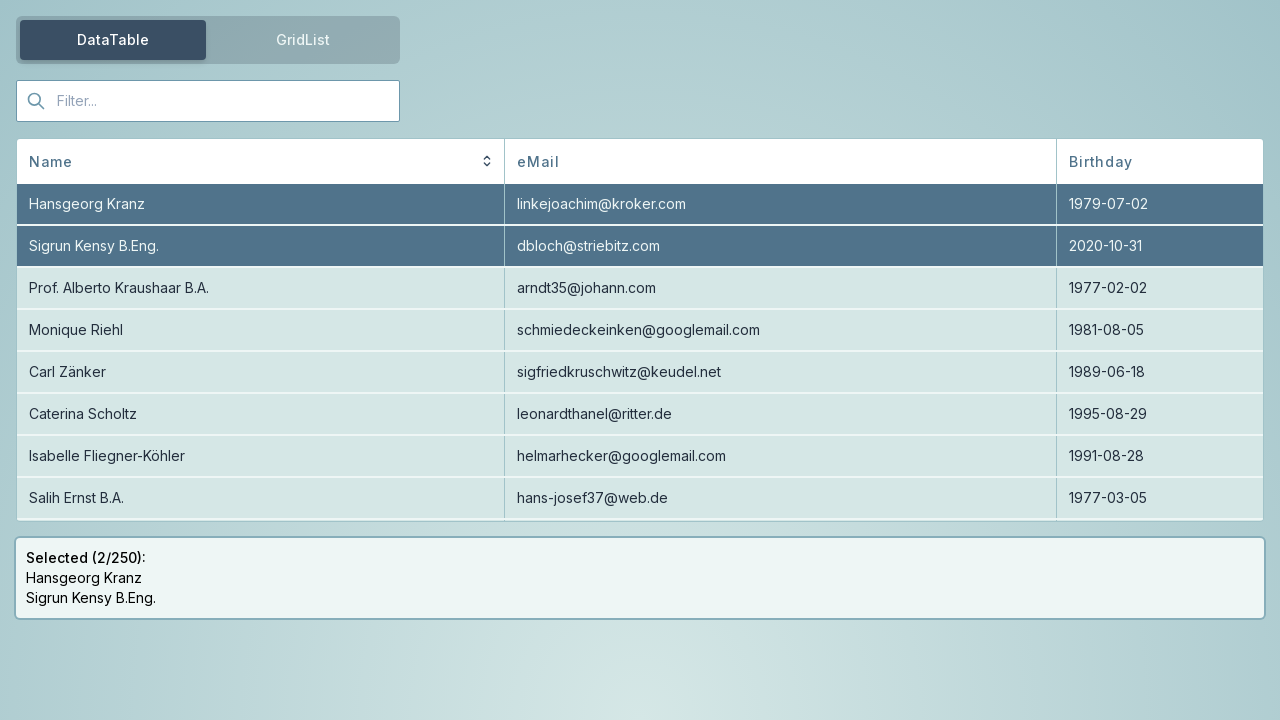

Clicked away to reset focus at (0, 0)
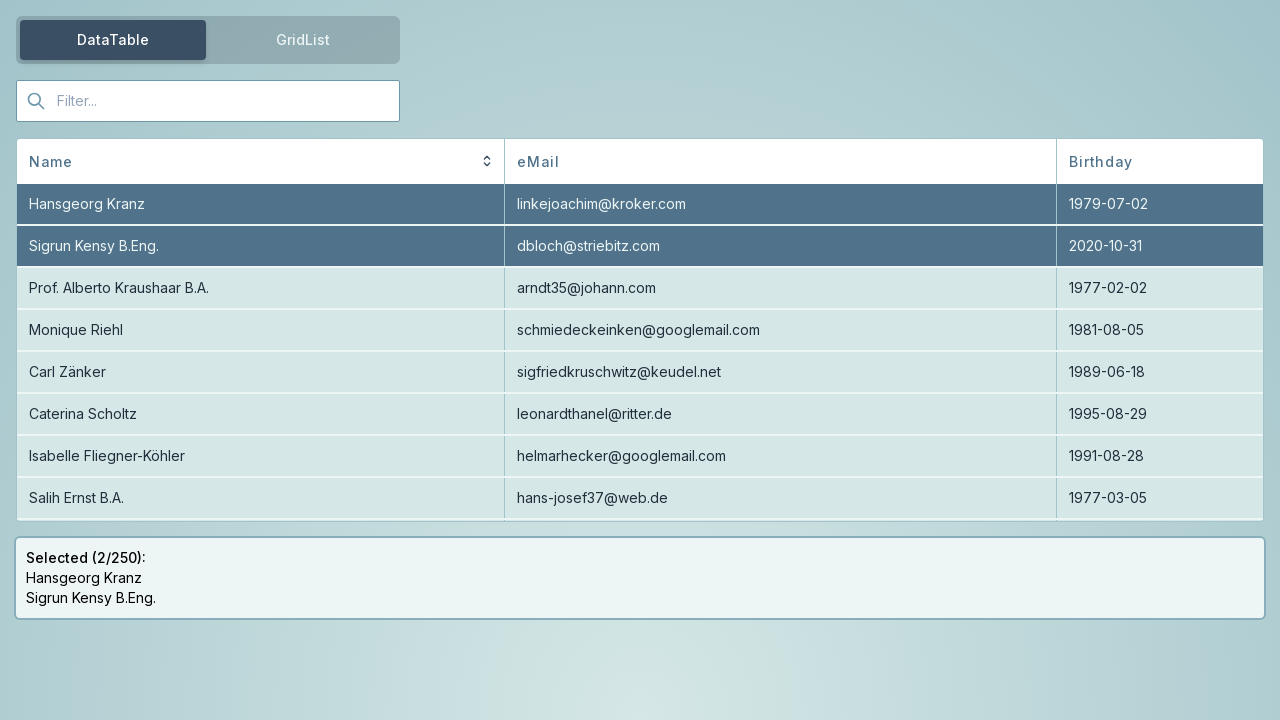

Waited 2 seconds after clicking away
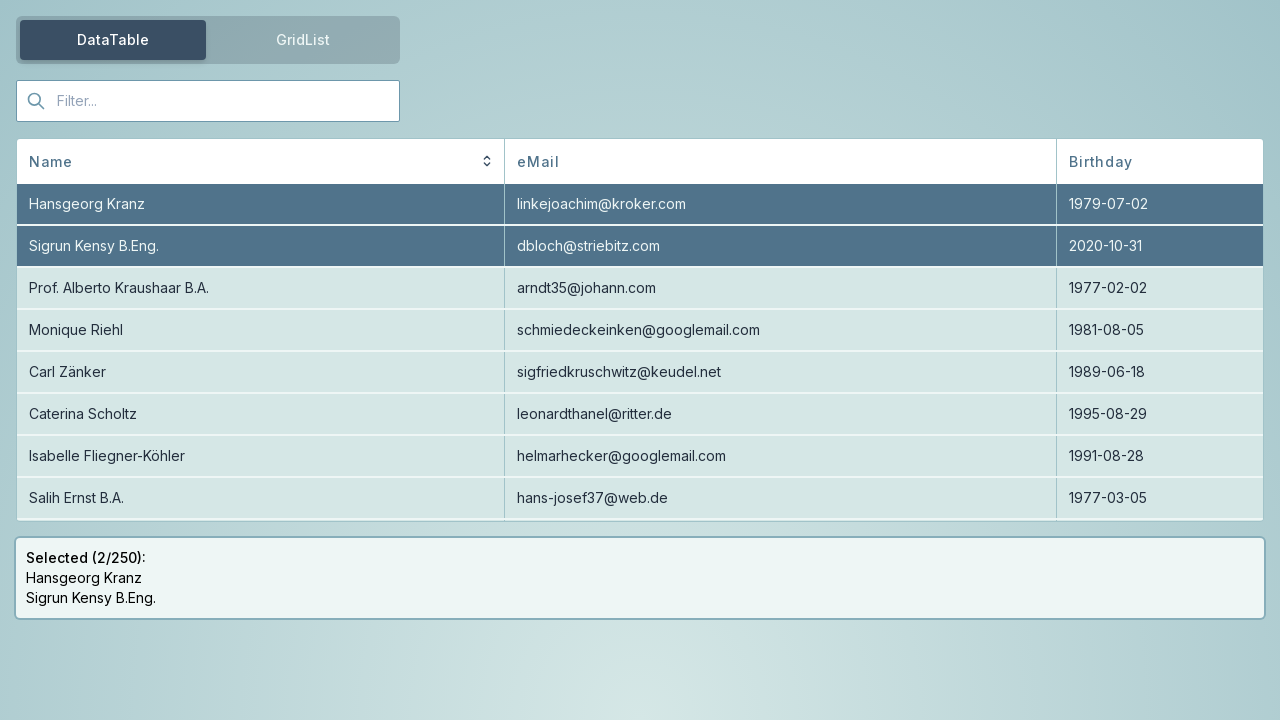

Scrolled first name (Carl Zänker) into view
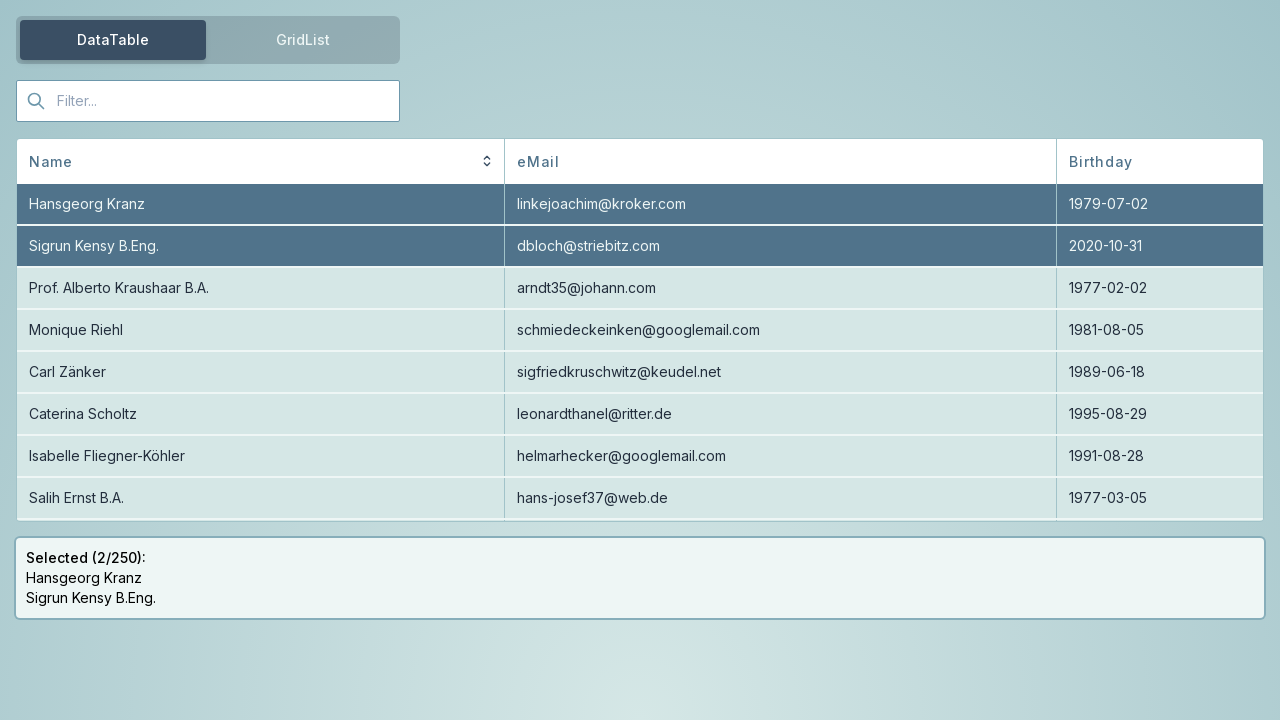

Retrieved bounding box for first name element
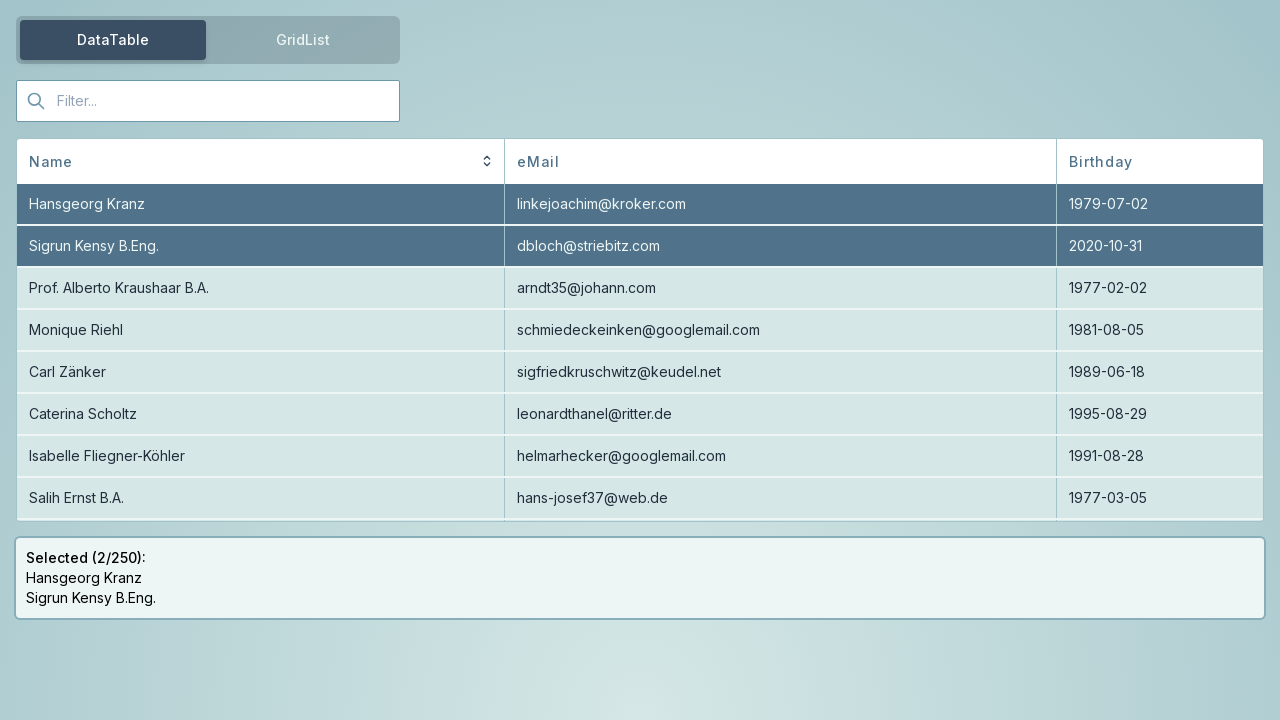

Moved mouse to center of first name element at (640, 372)
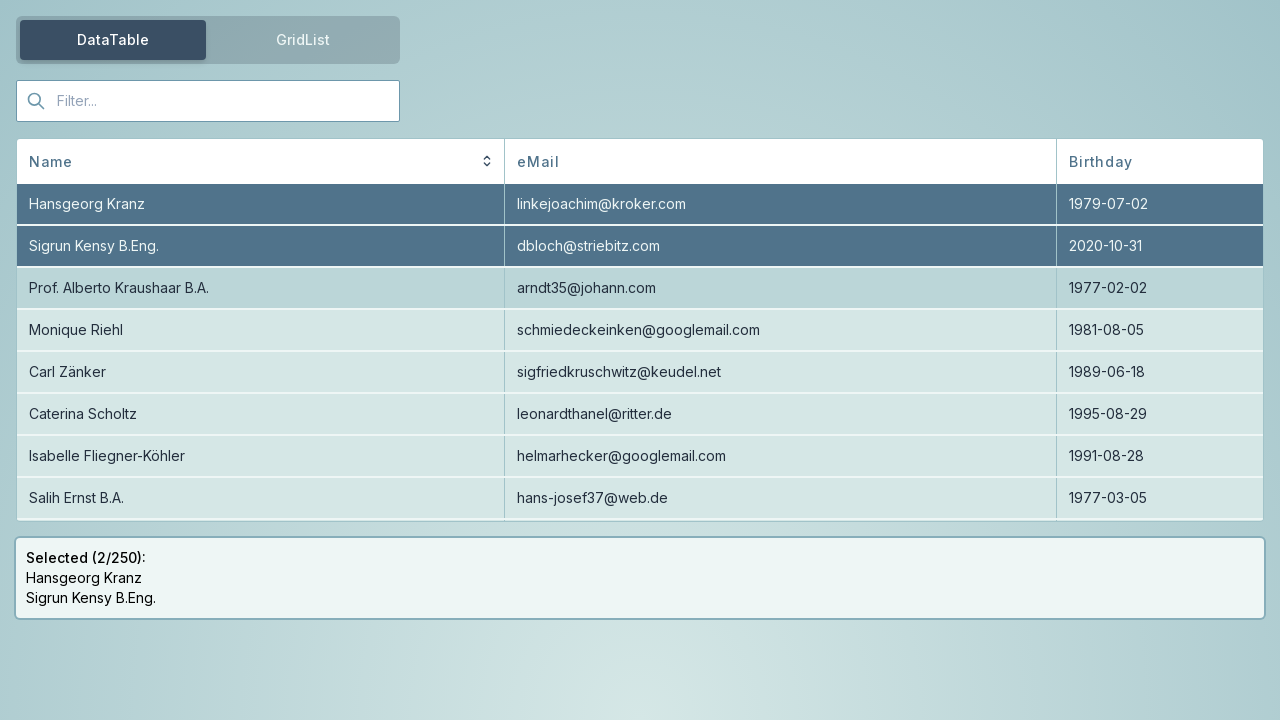

Clicked on first name (Carl Zänker) in DataTable at (640, 372) on id=Carl Zänker
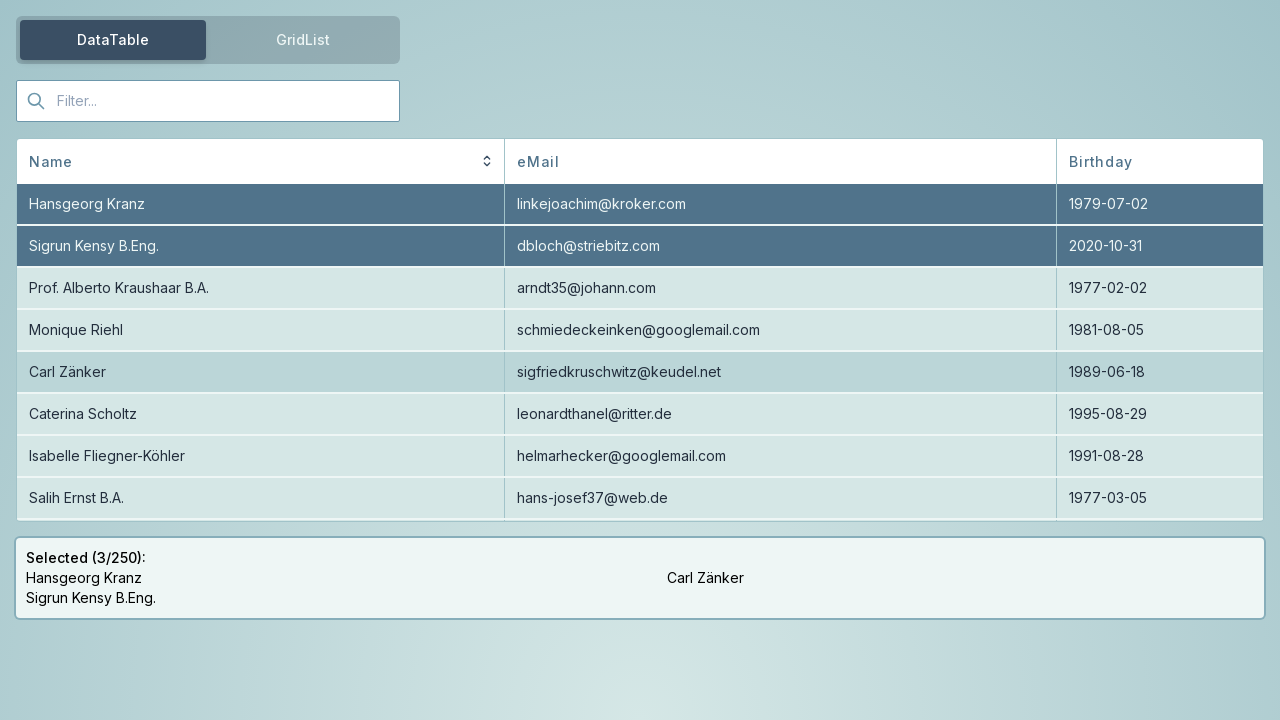

Clicked away to deselect first name at (0, 0)
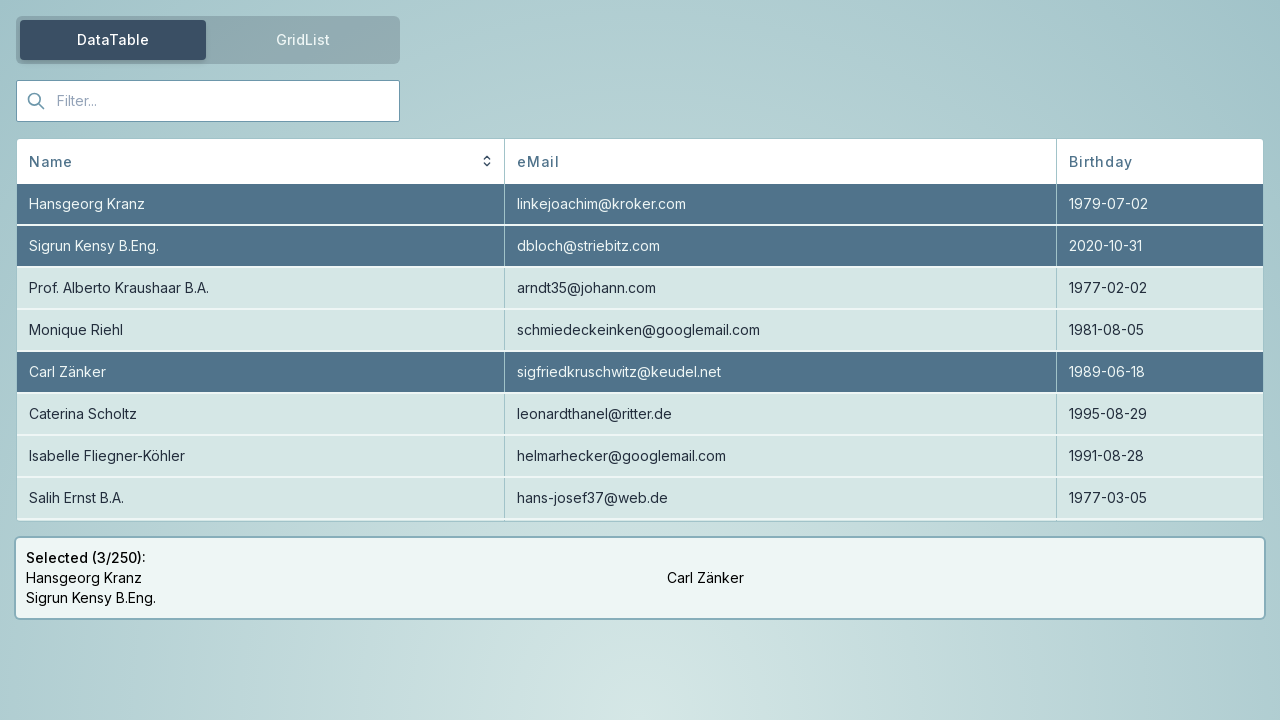

Waited 2 seconds after clicking away
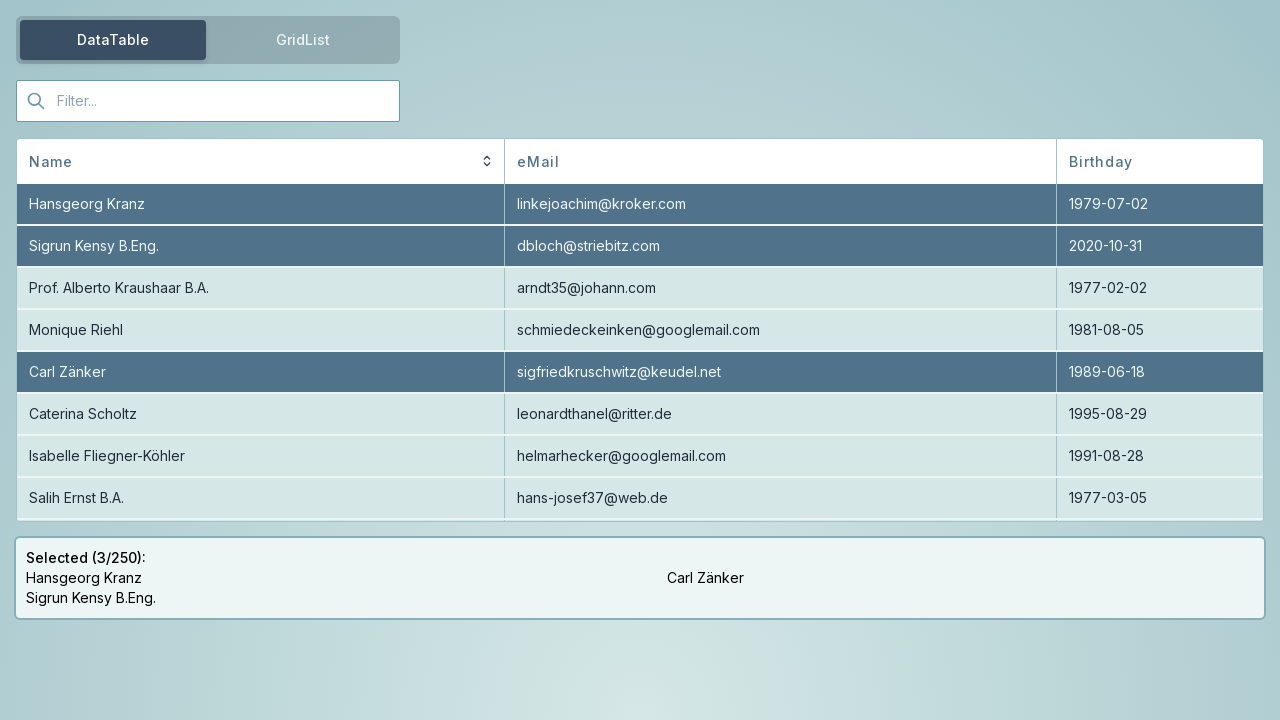

Scrolled second name (Salih Ernst B.A.) into view
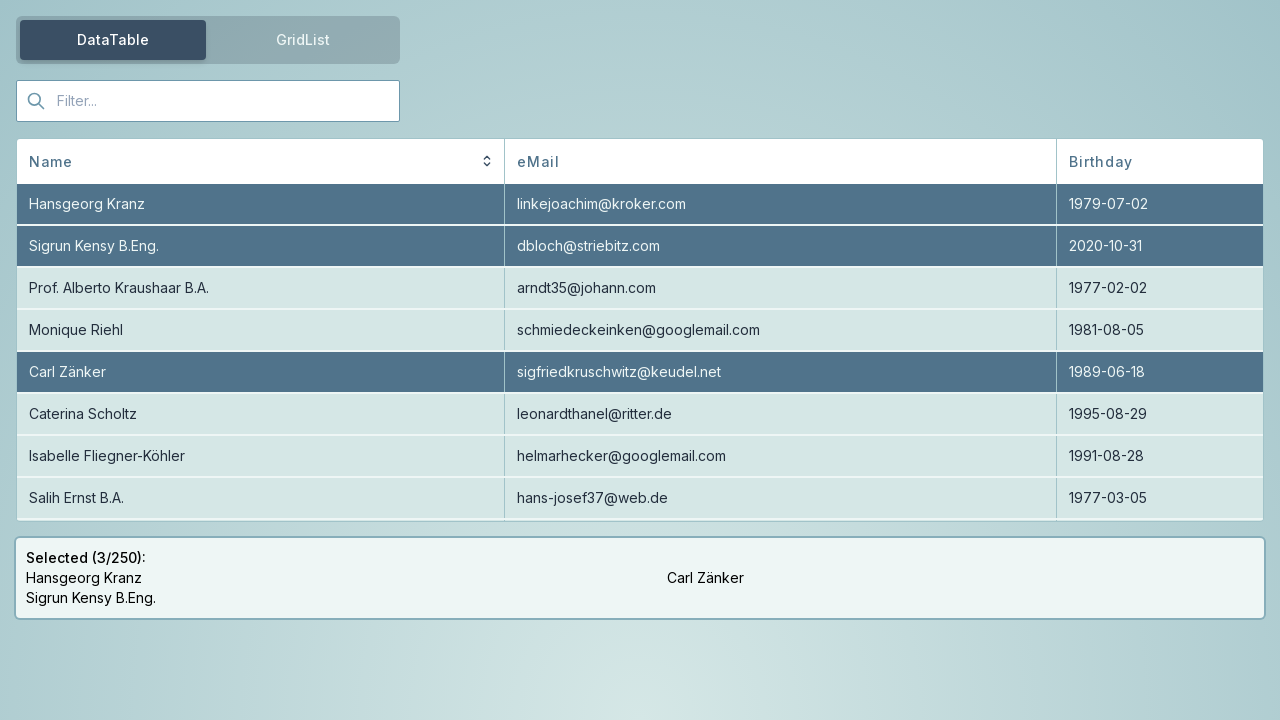

Retrieved bounding box for second name element
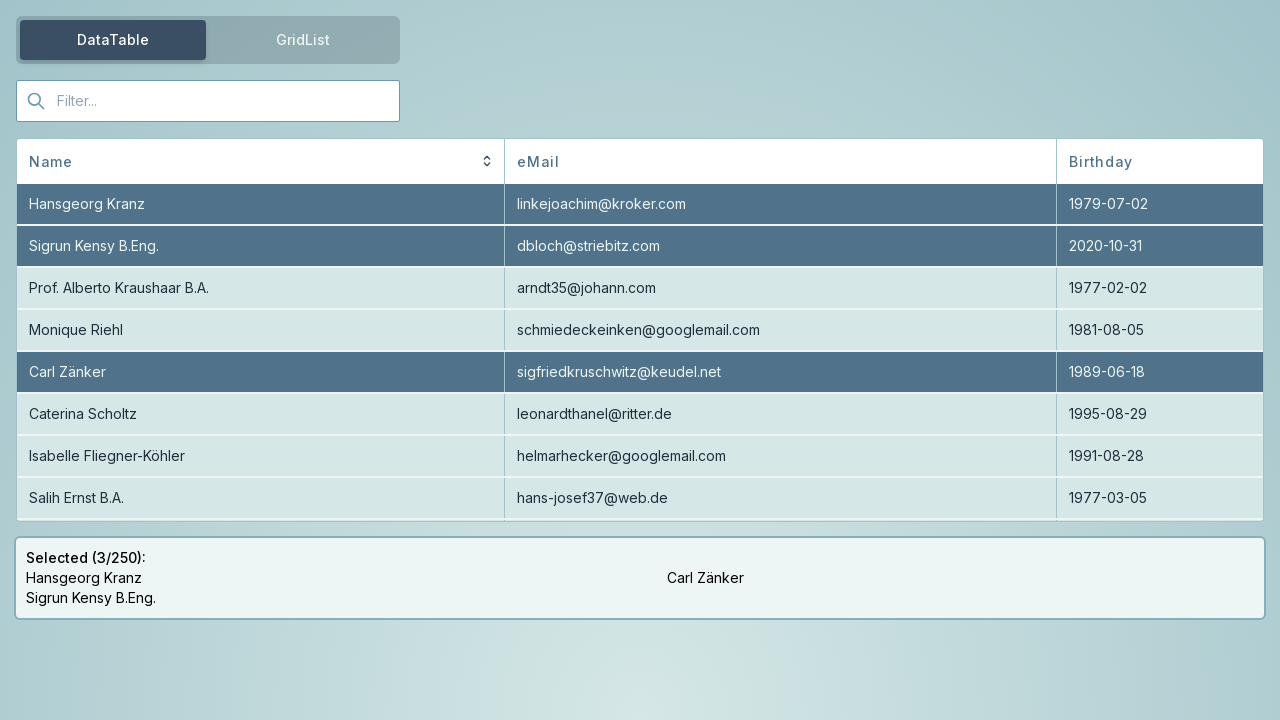

Moved mouse to center of second name element at (640, 498)
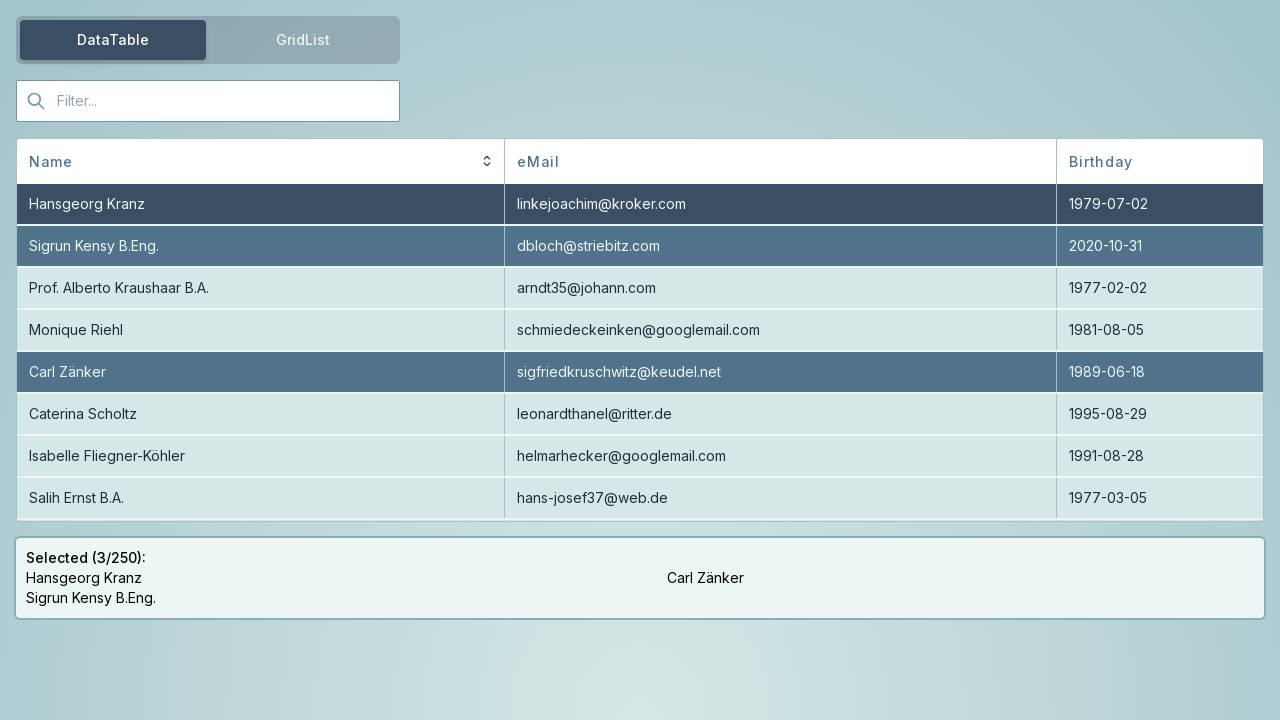

Clicked on second name (Salih Ernst B.A.) in DataTable at (640, 498) on id=Salih Ernst B.A.
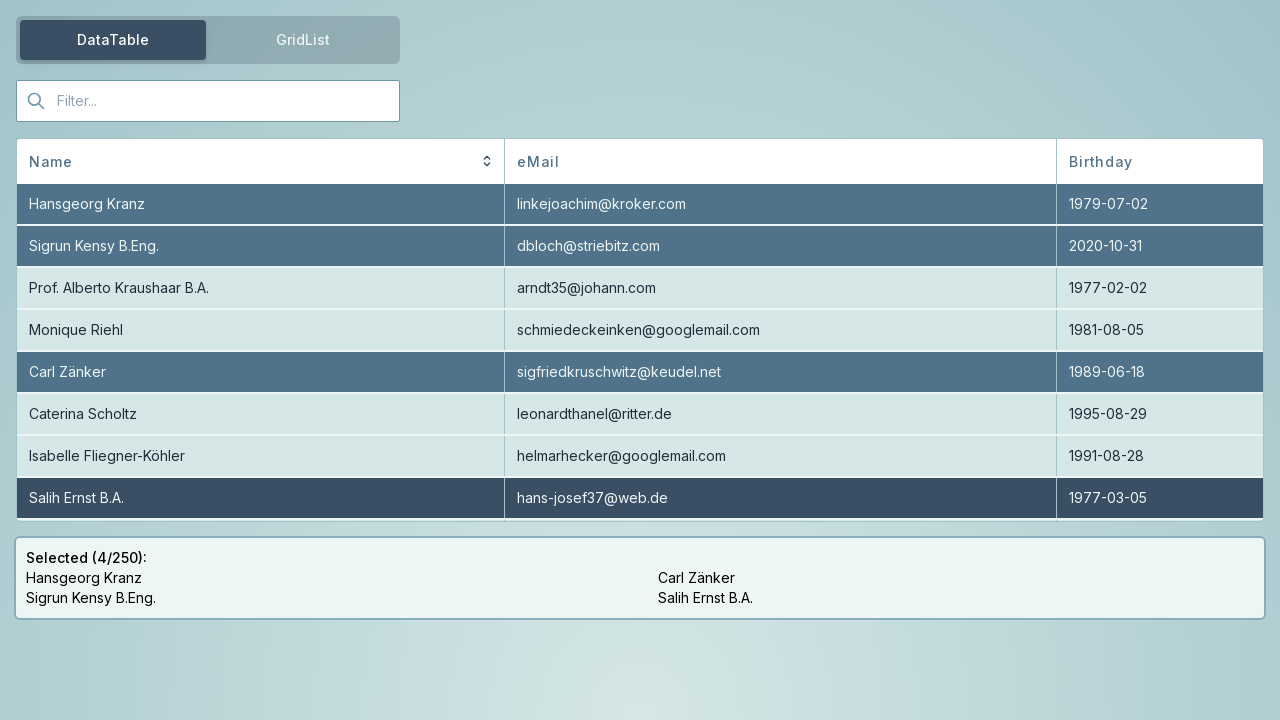

Clicked away to deselect second name at (0, 0)
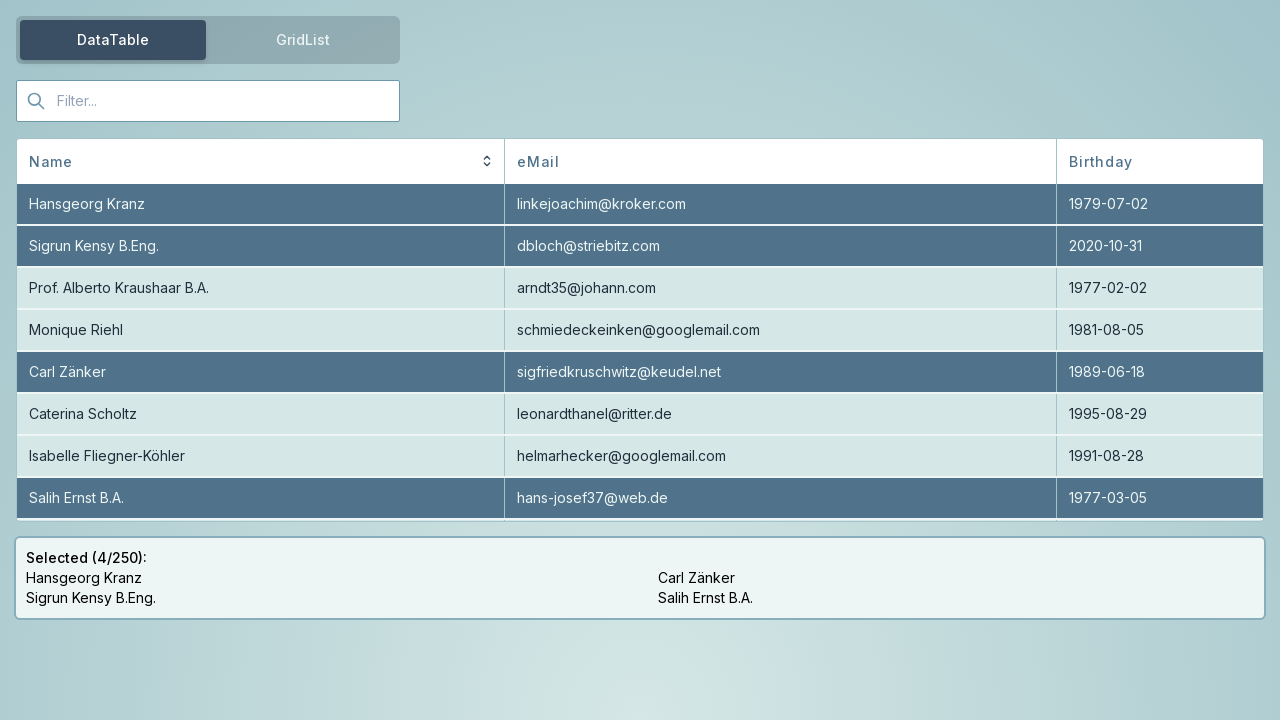

Waited 2 seconds after clicking away
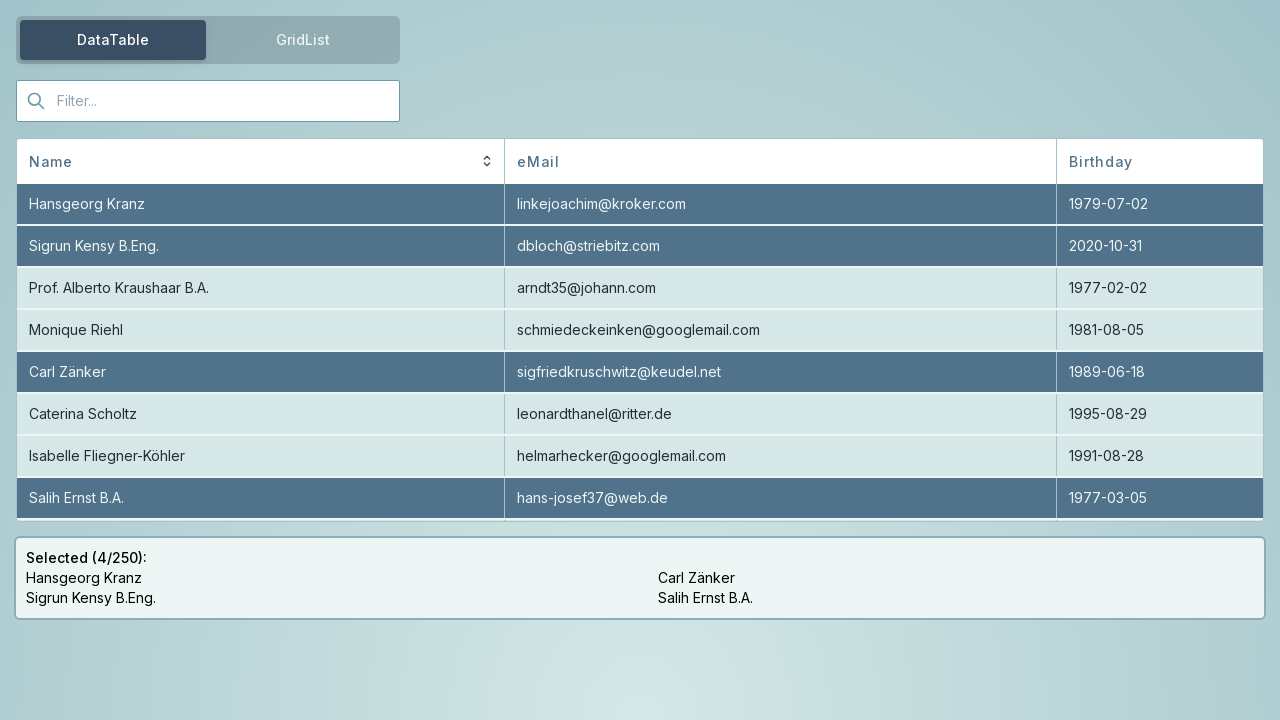

Scrolled third name (Orhan Schacht-Gröttner) into view
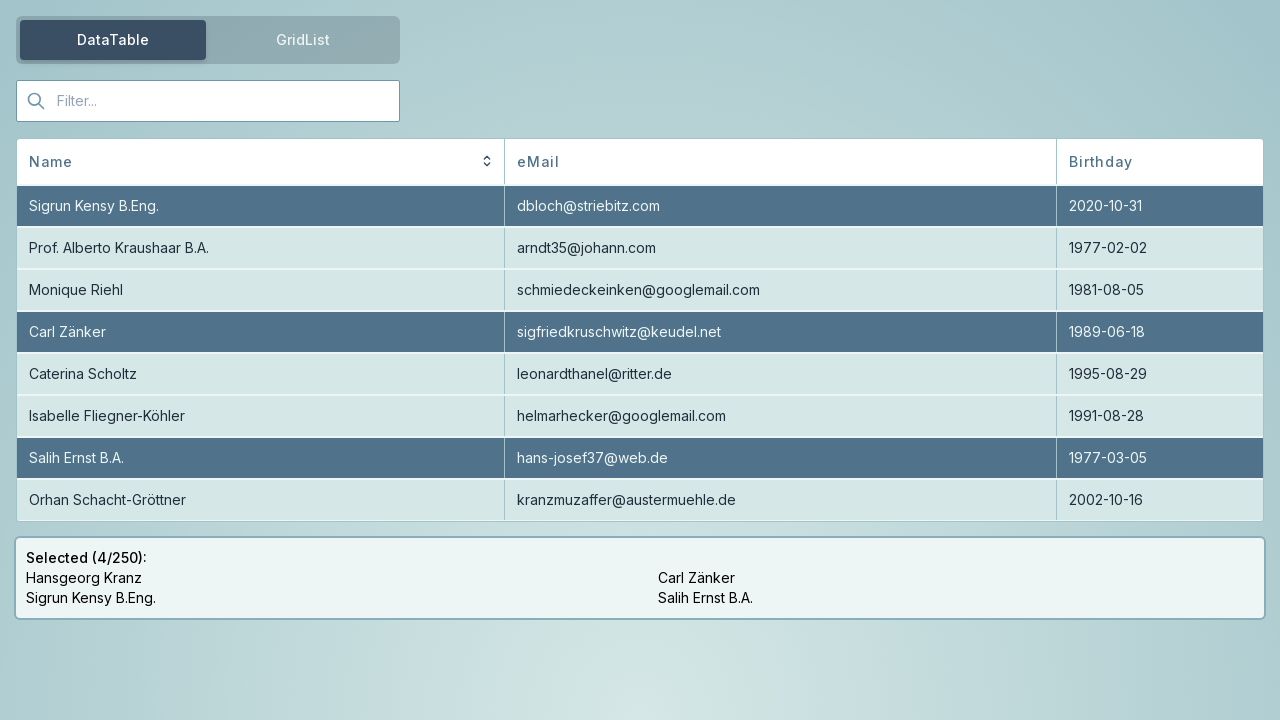

Retrieved bounding box for third name element
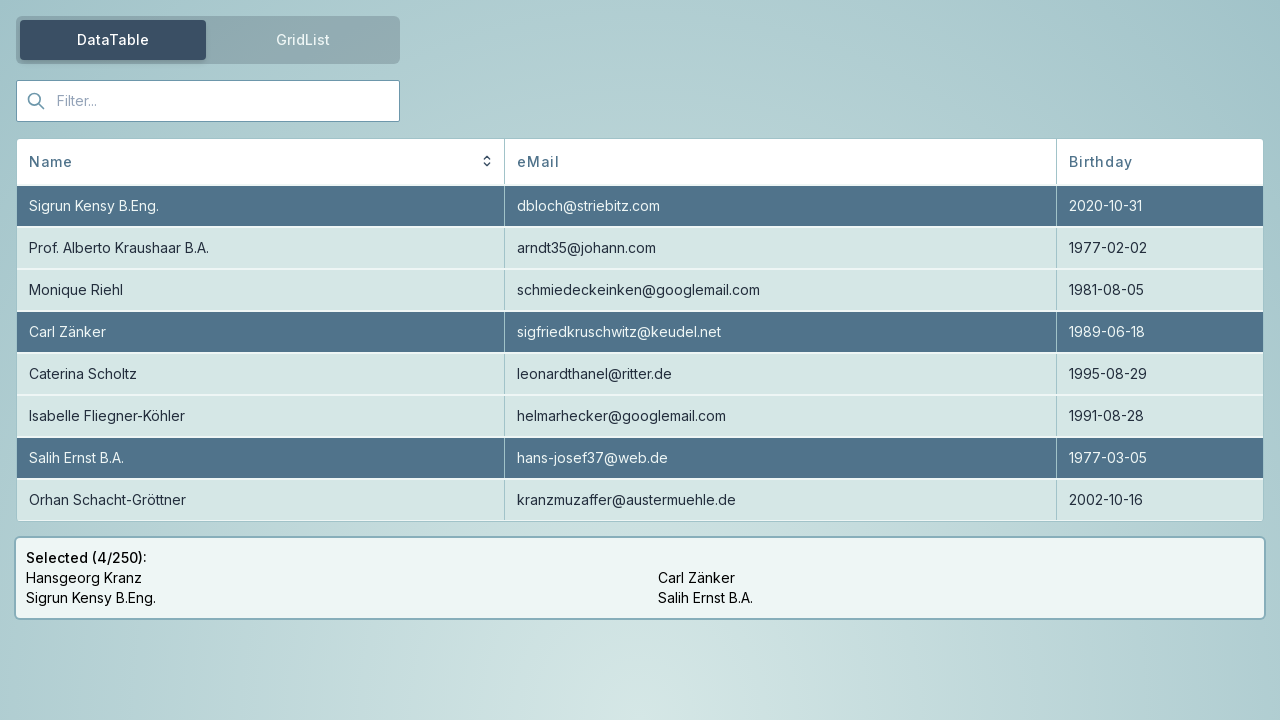

Moved mouse to center of third name element at (640, 500)
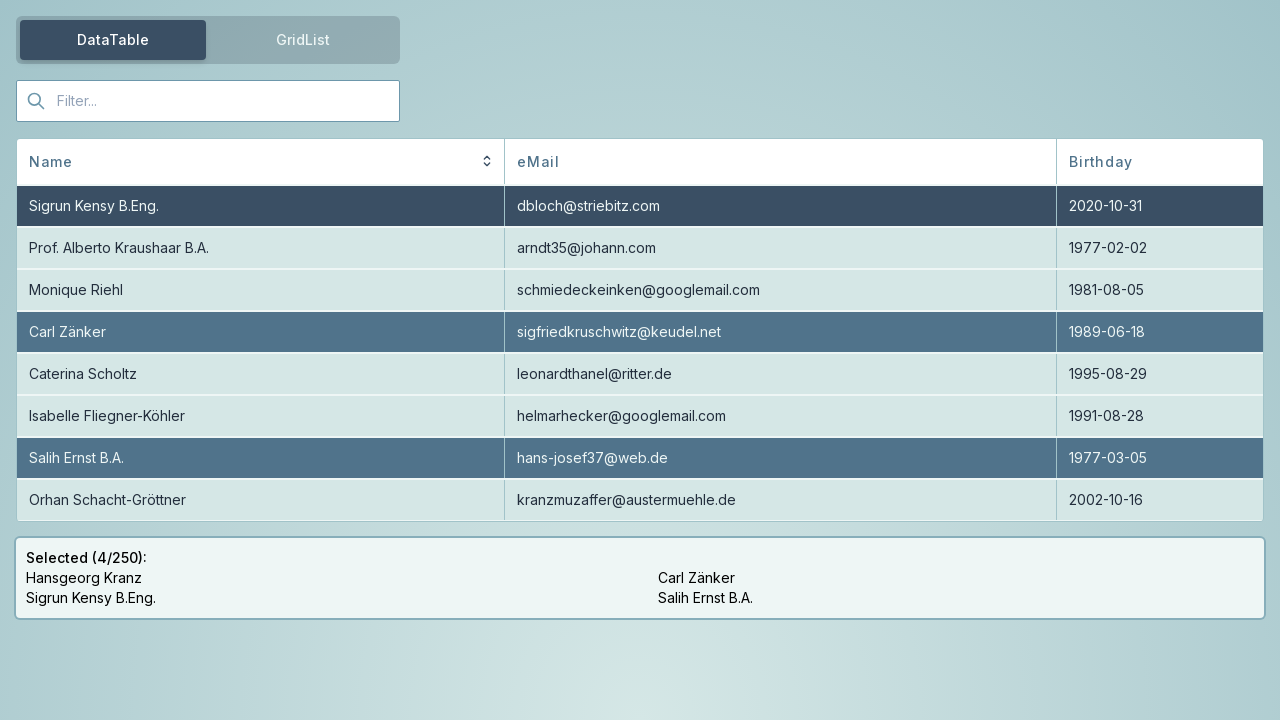

Clicked on third name (Orhan Schacht-Gröttner) in DataTable at (640, 500) on id=Orhan Schacht-Gröttner
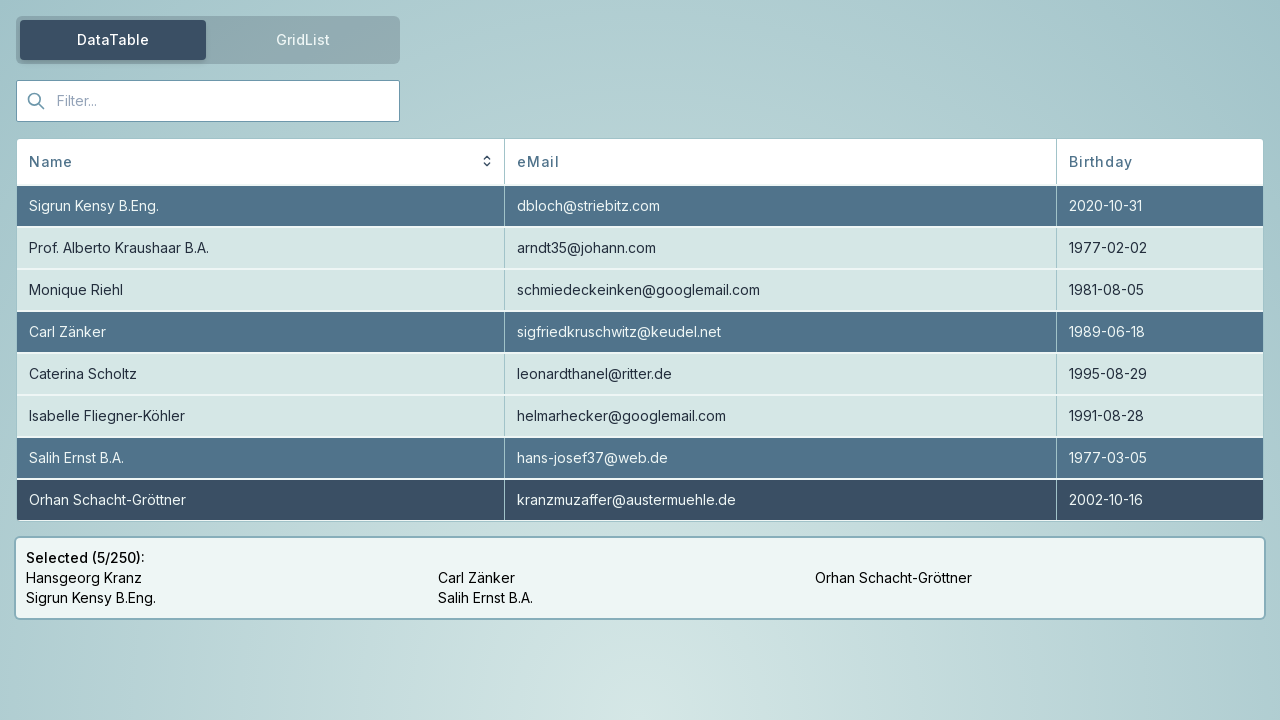

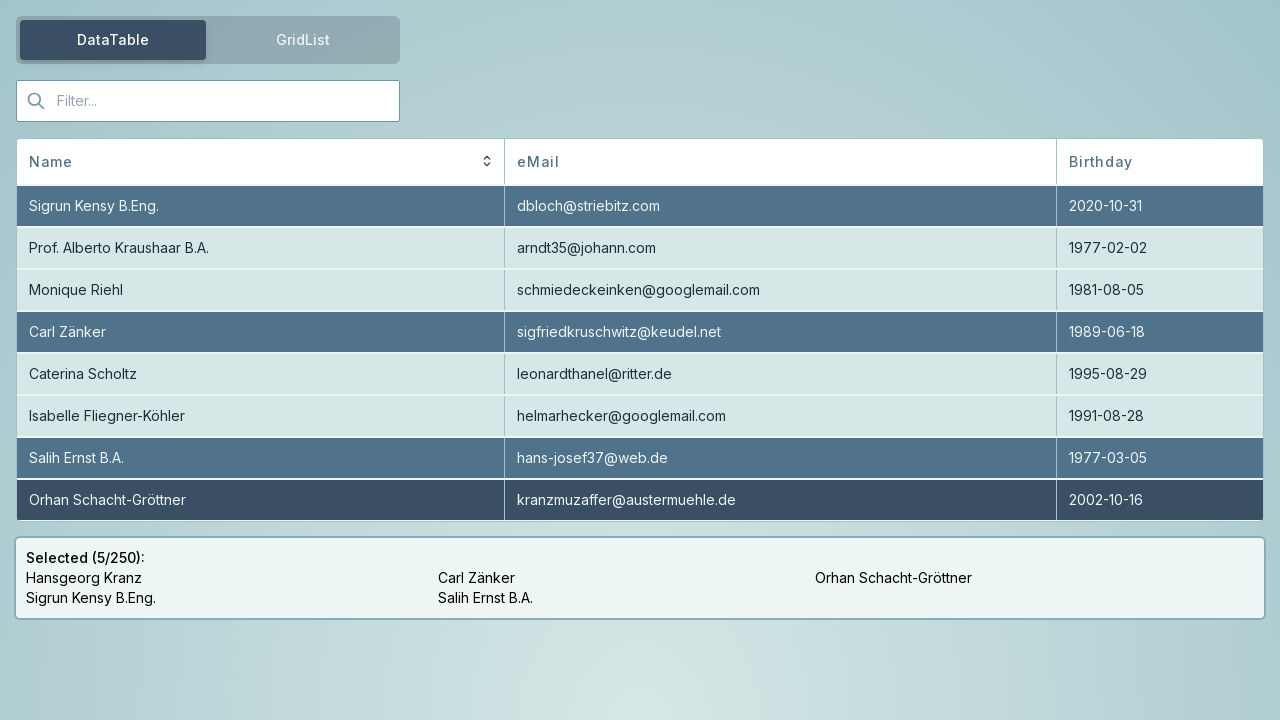